Tests filtering to display all items after viewing other filters

Starting URL: https://demo.playwright.dev/todomvc

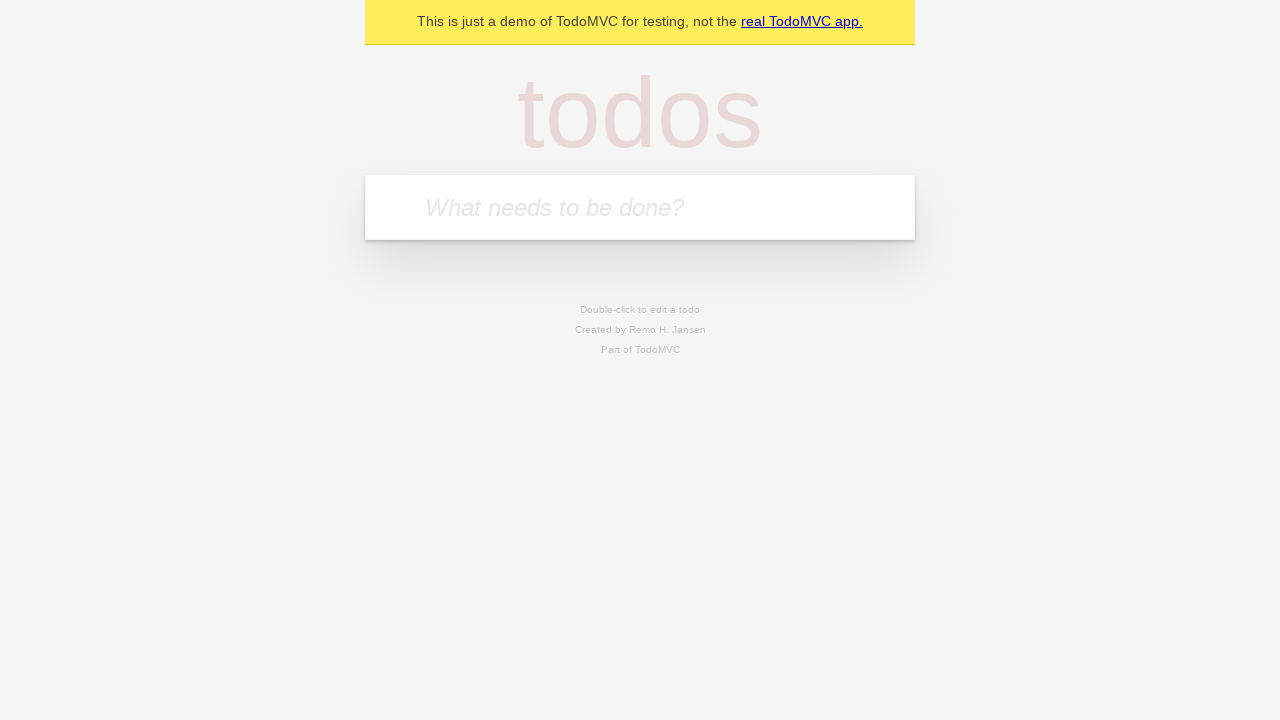

Filled todo input with 'buy some cheese' on internal:attr=[placeholder="What needs to be done?"i]
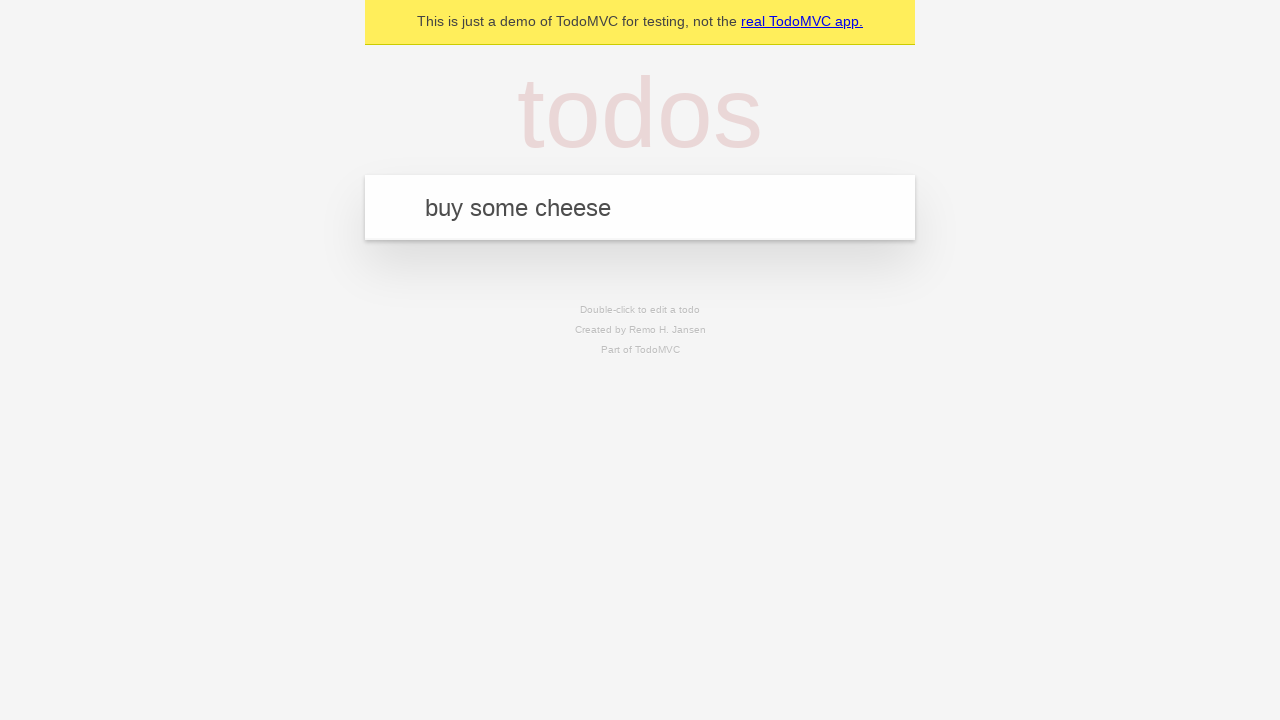

Pressed Enter to add first todo on internal:attr=[placeholder="What needs to be done?"i]
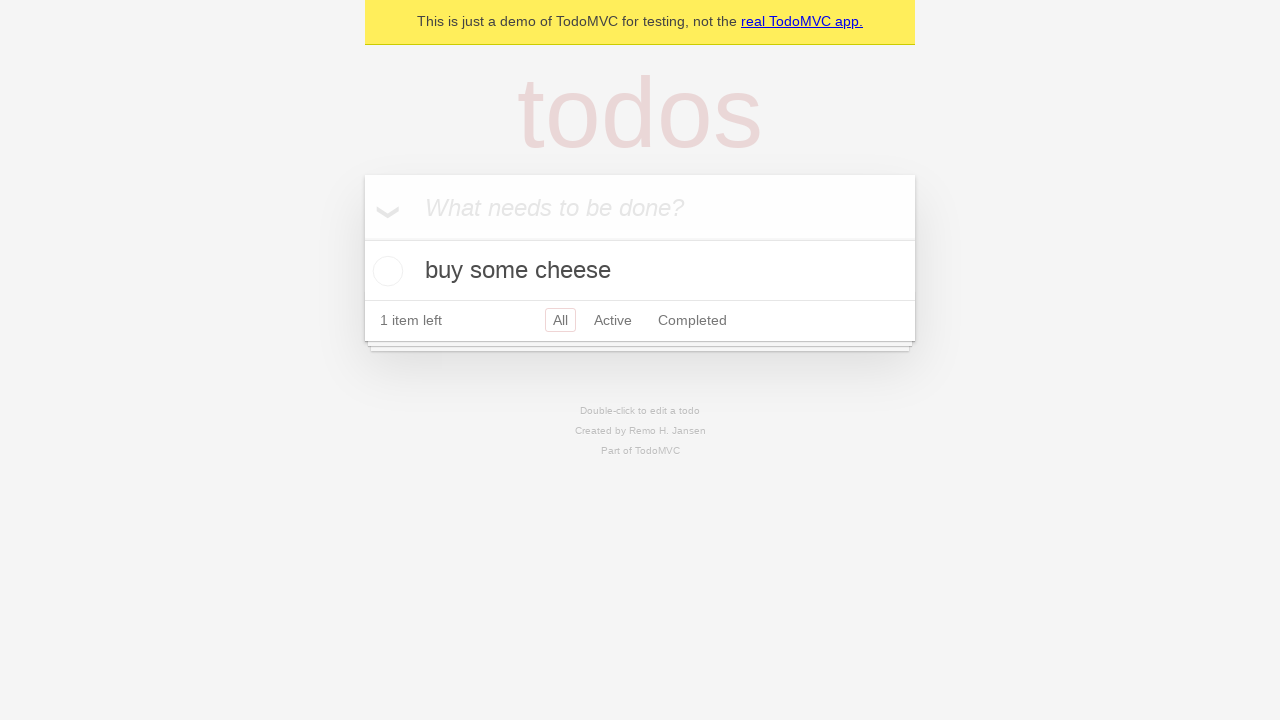

Filled todo input with 'feed the cat' on internal:attr=[placeholder="What needs to be done?"i]
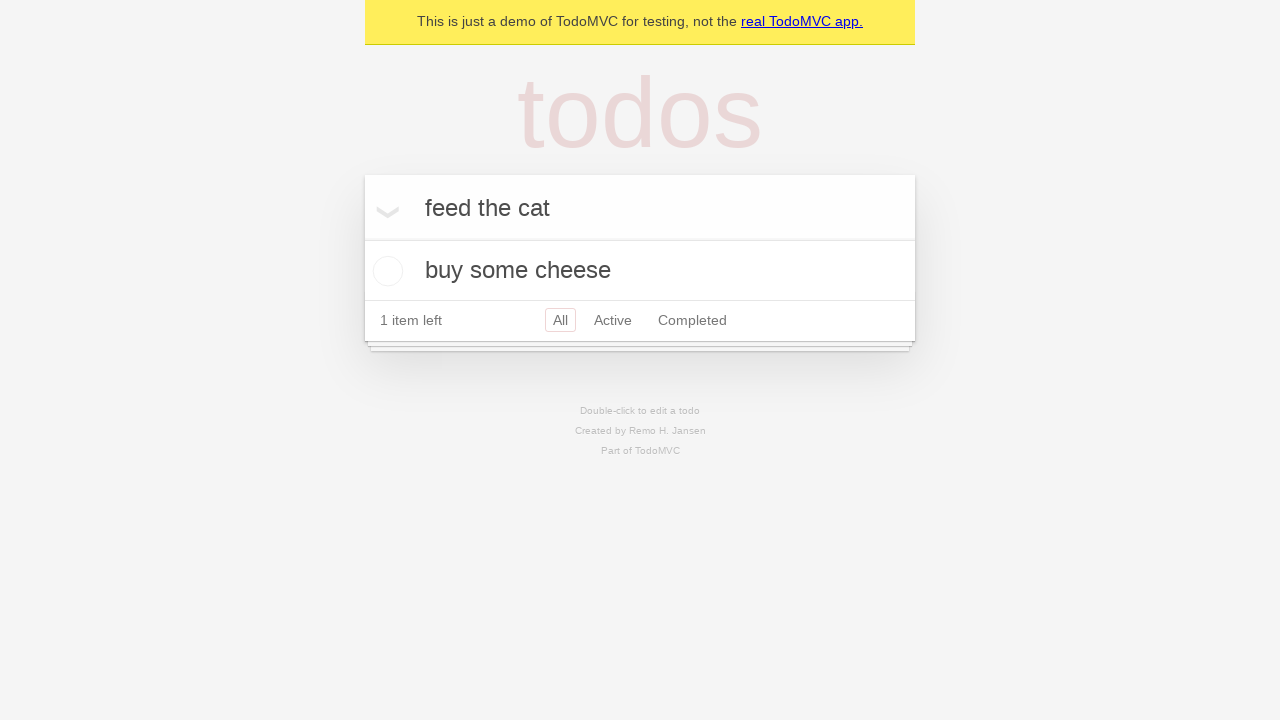

Pressed Enter to add second todo on internal:attr=[placeholder="What needs to be done?"i]
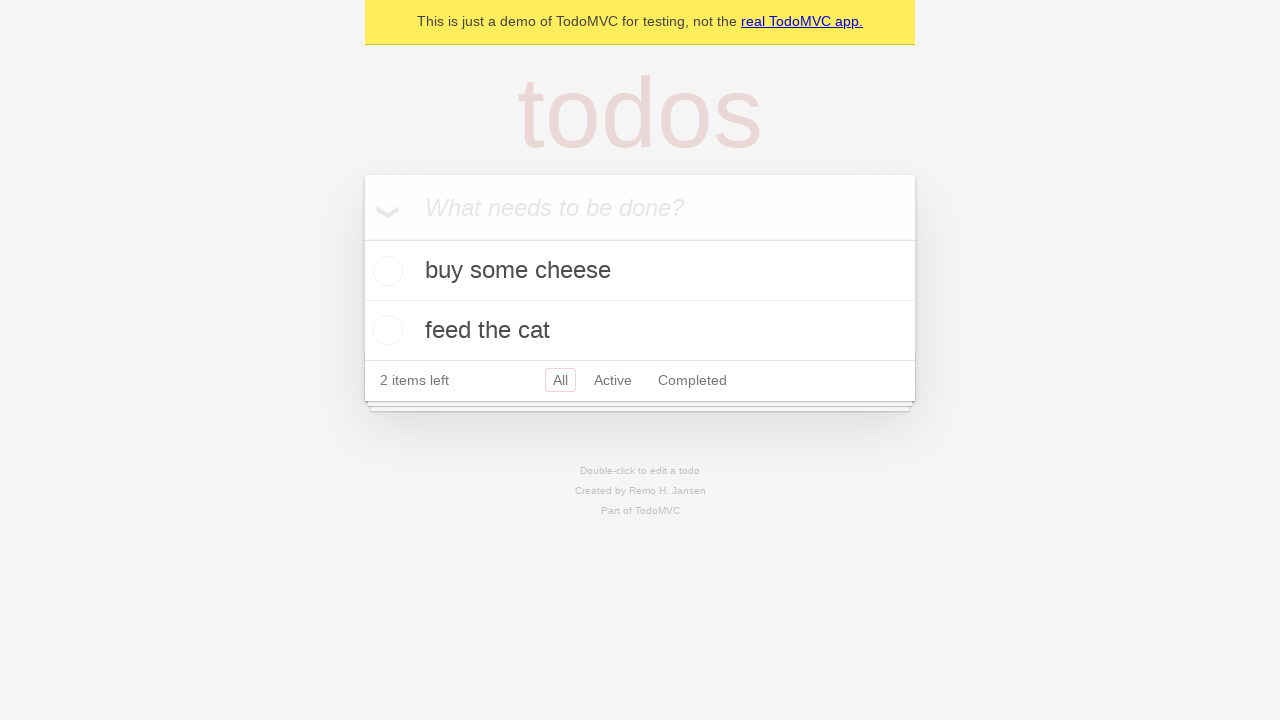

Filled todo input with 'book a doctors appointment' on internal:attr=[placeholder="What needs to be done?"i]
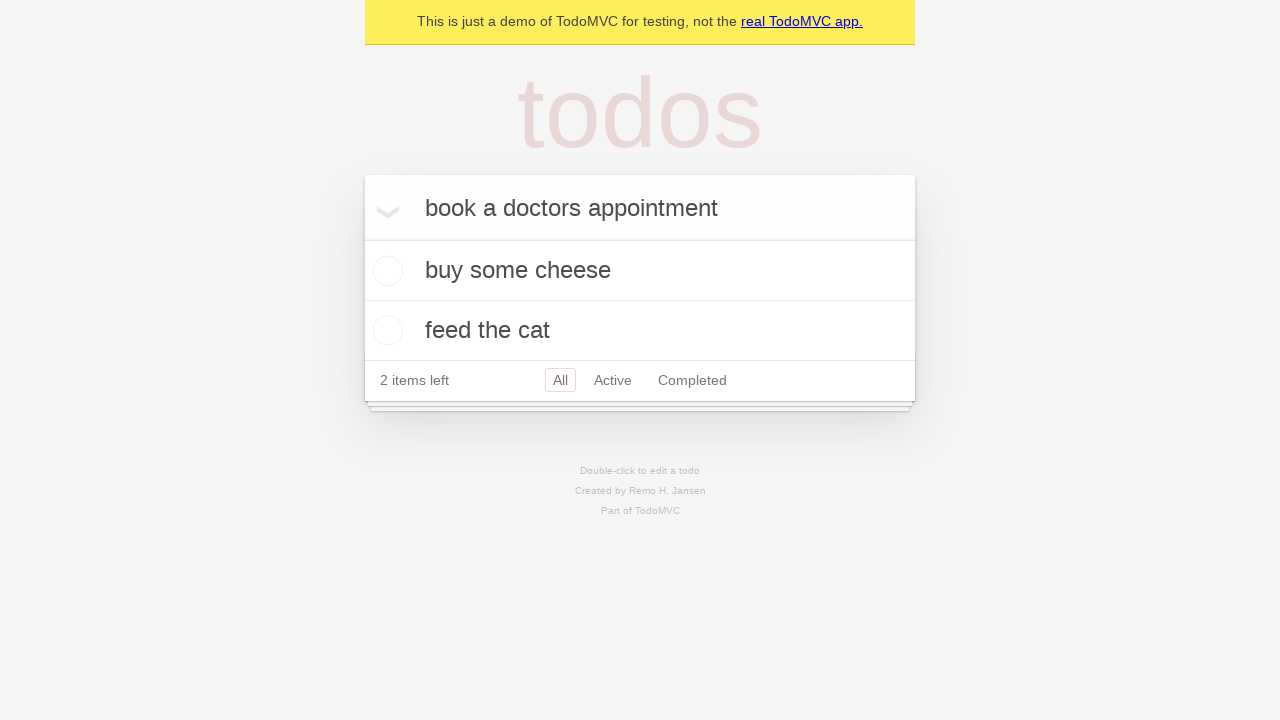

Pressed Enter to add third todo on internal:attr=[placeholder="What needs to be done?"i]
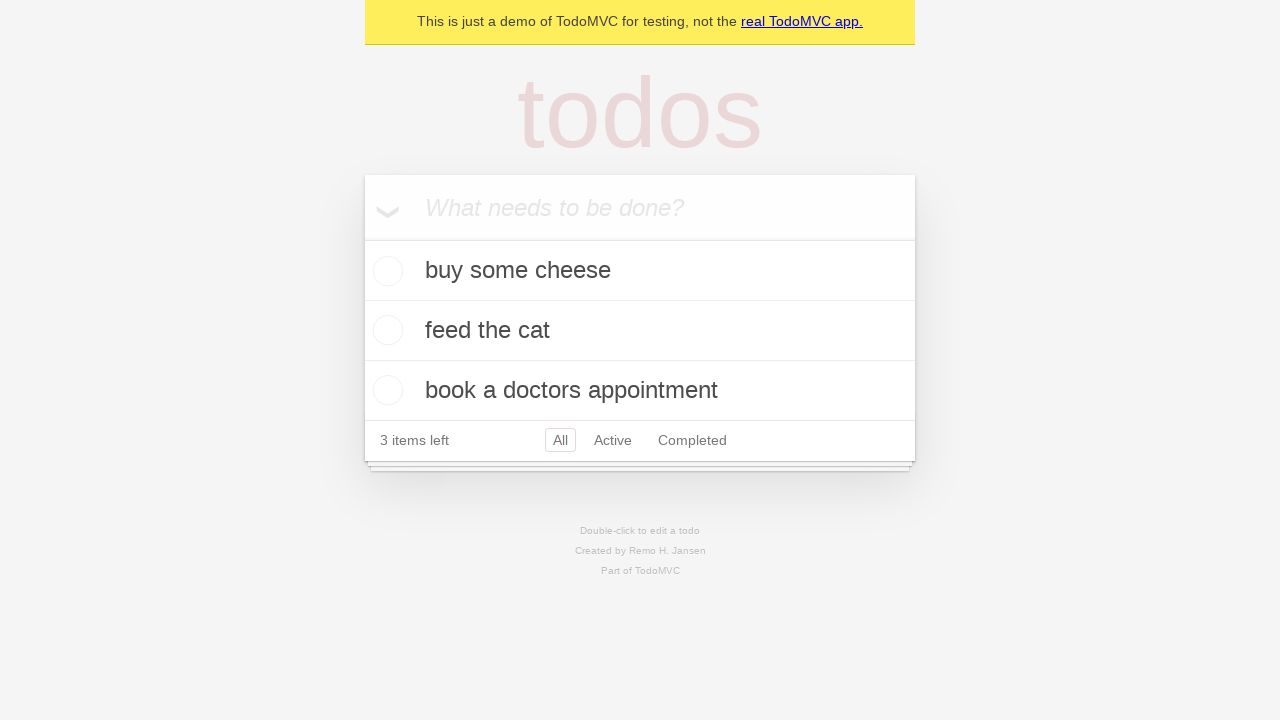

Checked the second todo item at (385, 330) on .todo-list li .toggle >> nth=1
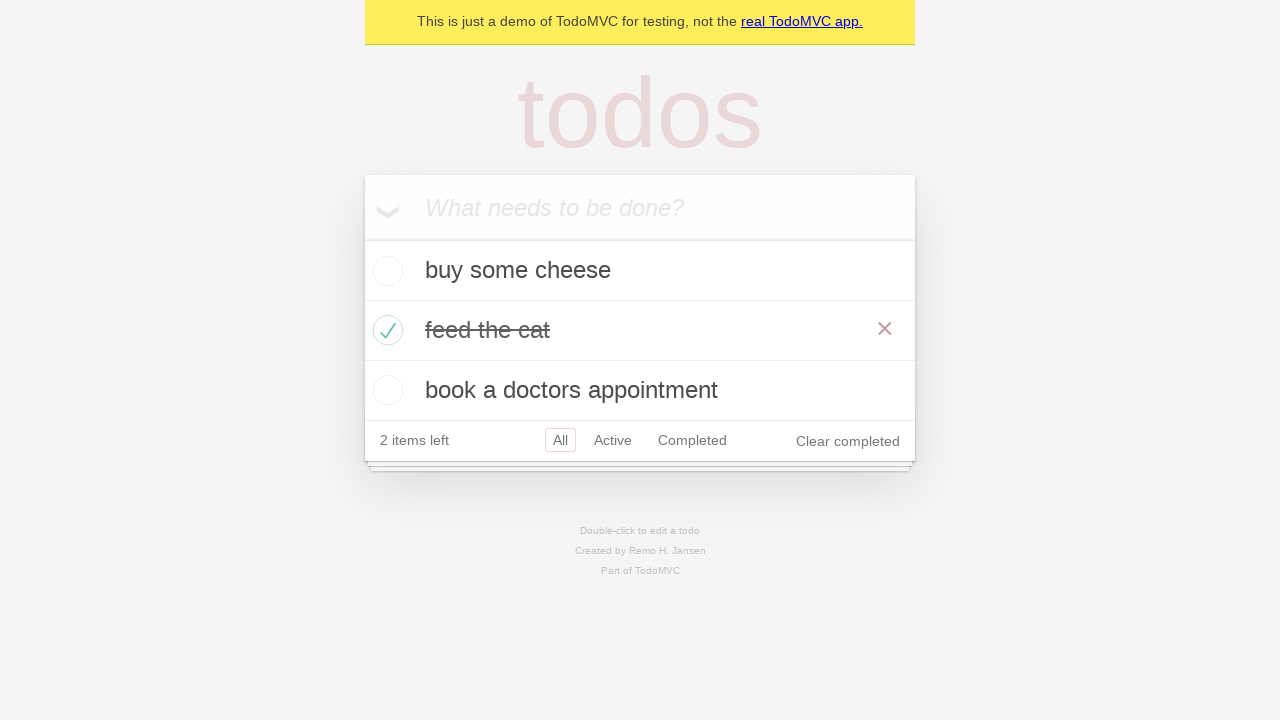

Clicked 'Active' filter to display active todos at (613, 440) on internal:role=link[name="Active"i]
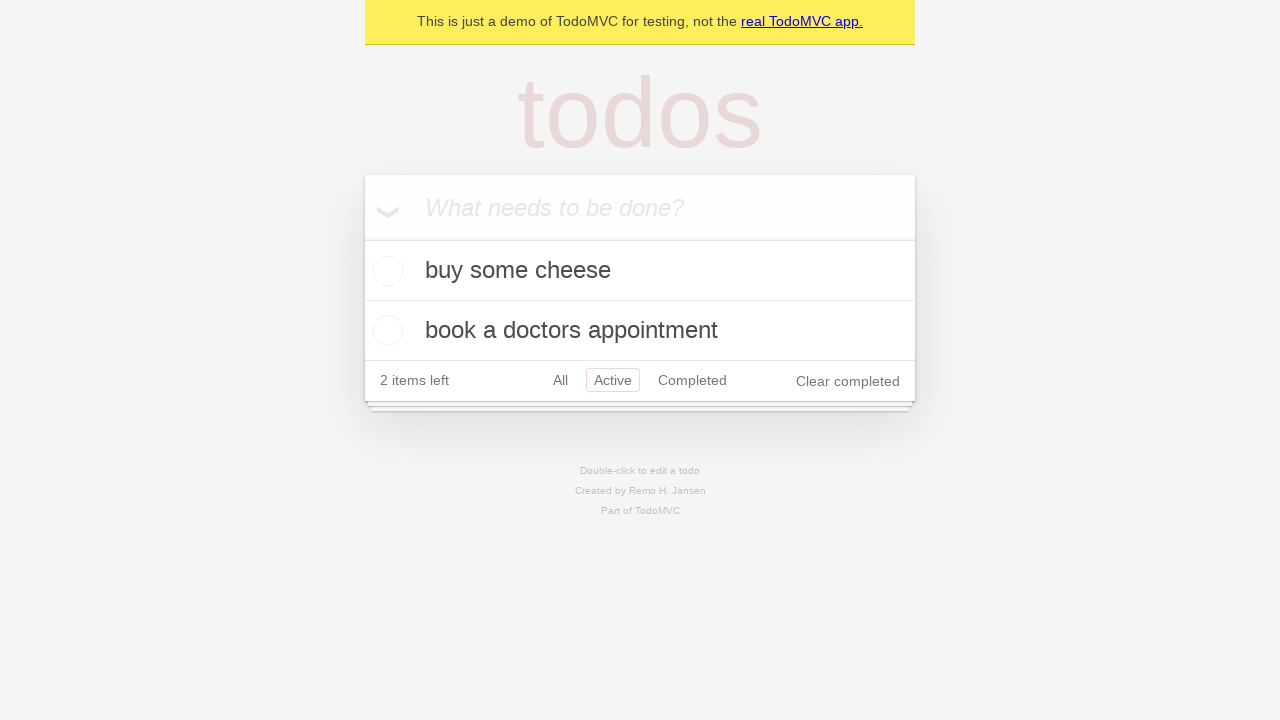

Clicked 'Completed' filter to display completed todos at (692, 380) on internal:role=link[name="Completed"i]
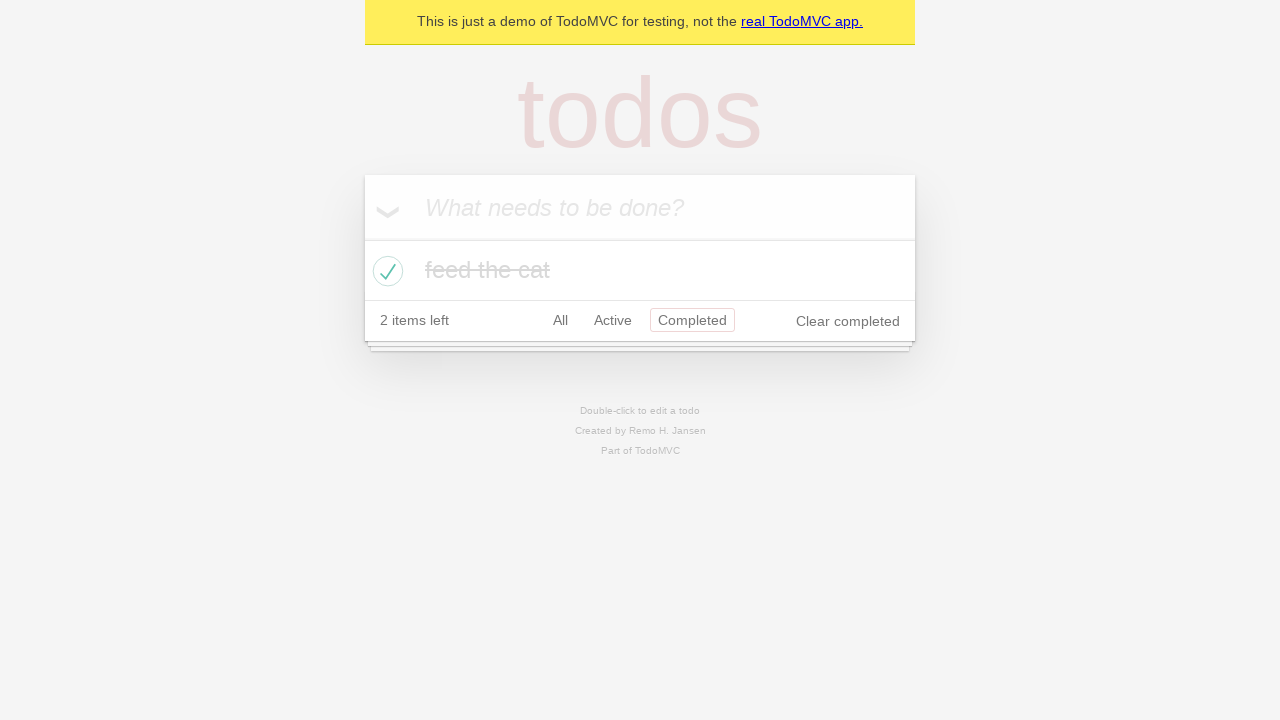

Clicked 'All' filter to display all todos at (560, 320) on internal:role=link[name="All"i]
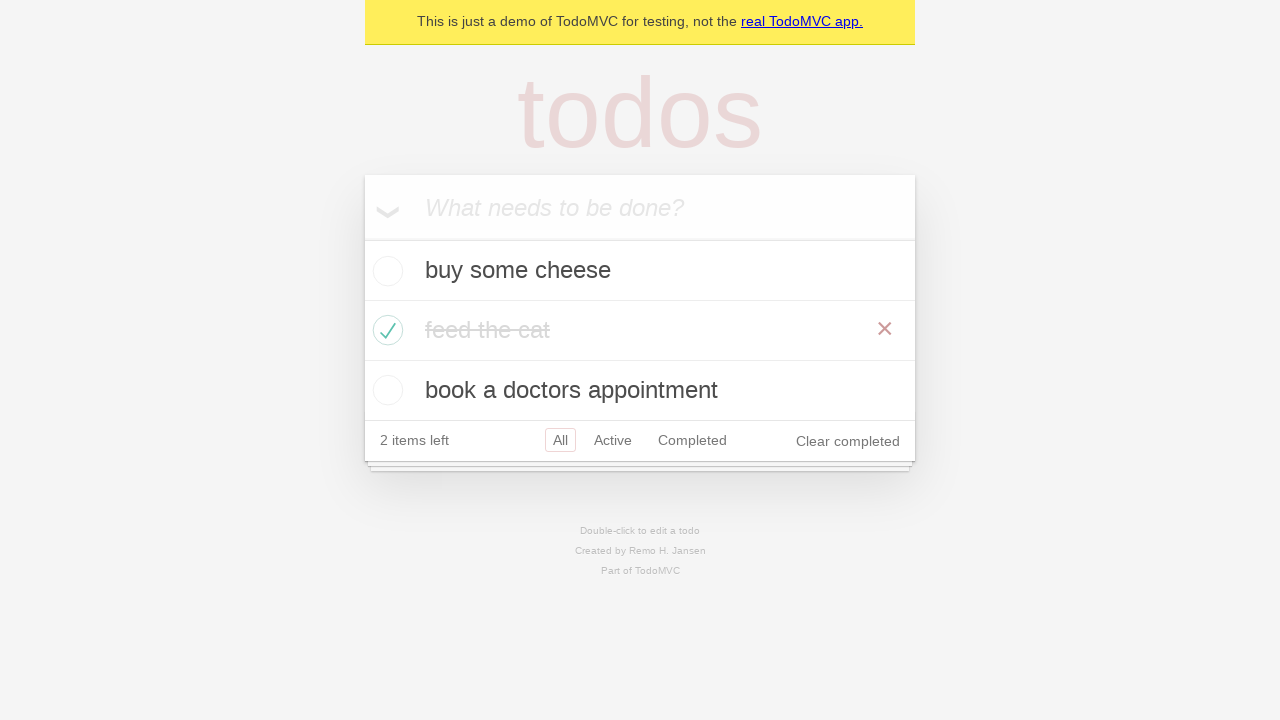

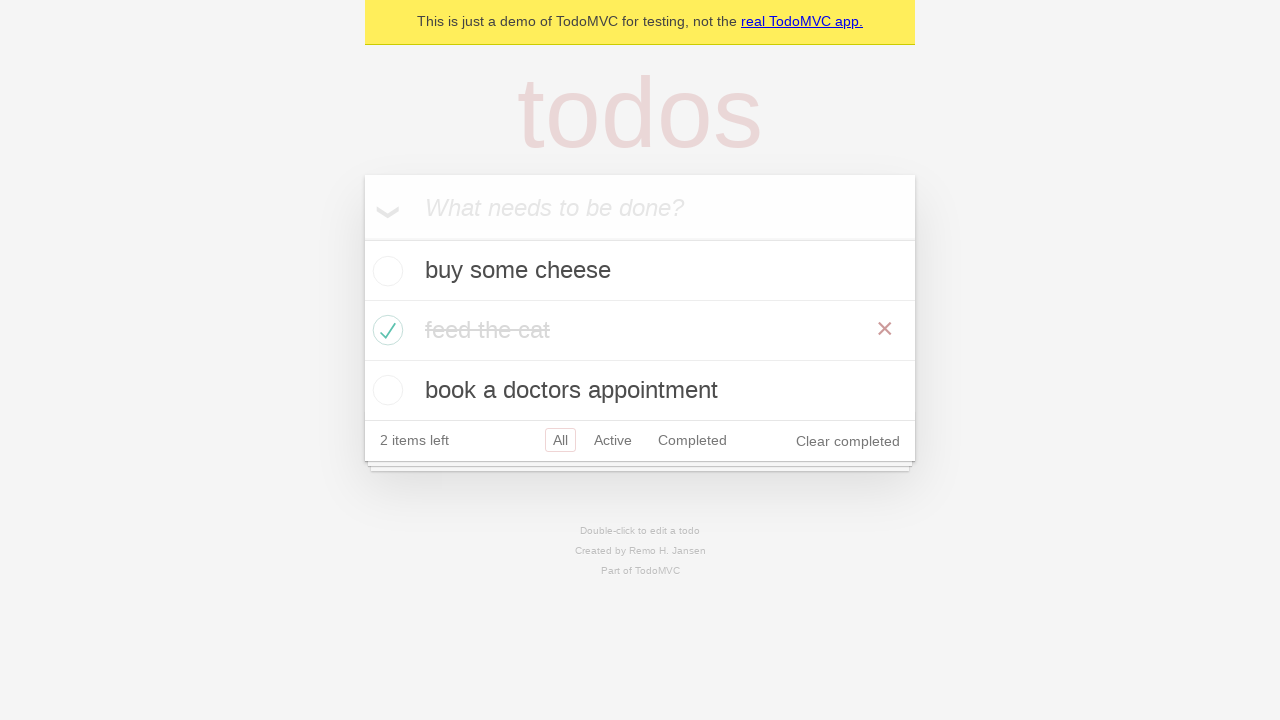